Simple navigation test that opens the KTM India website and verifies the page loads successfully.

Starting URL: https://www.ktmindia.com/

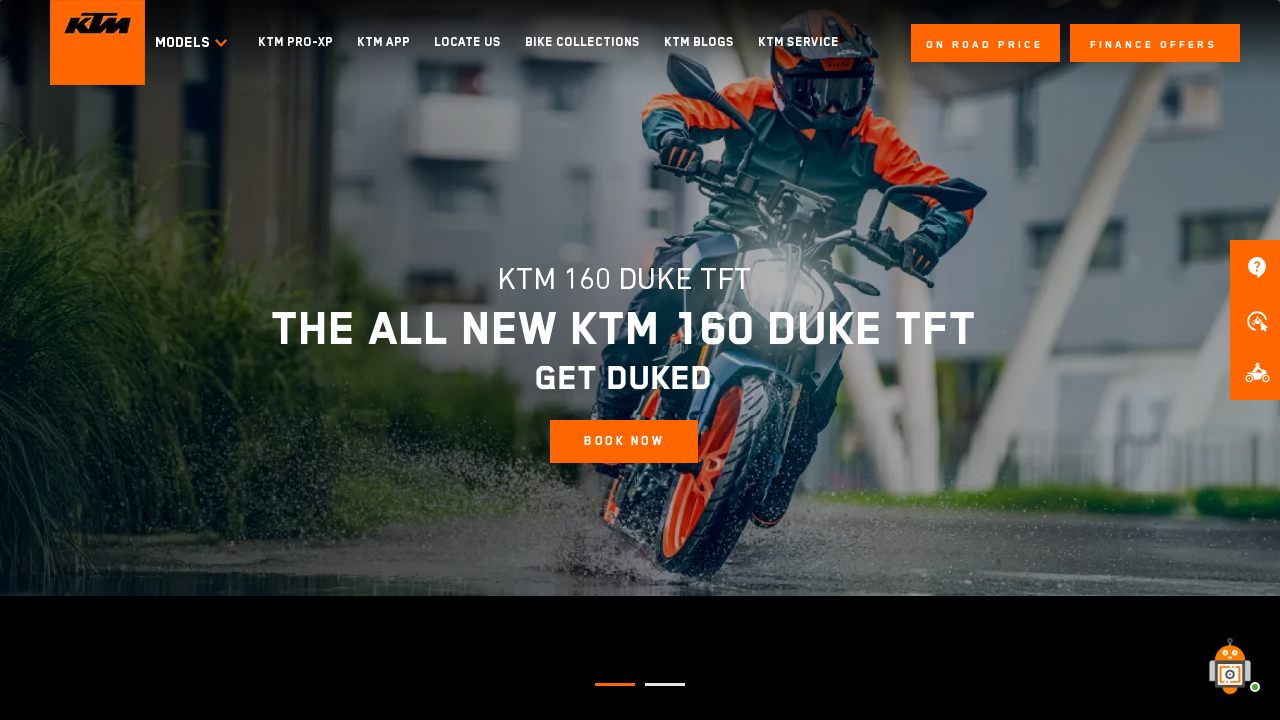

KTM India website loaded and DOM content parsed
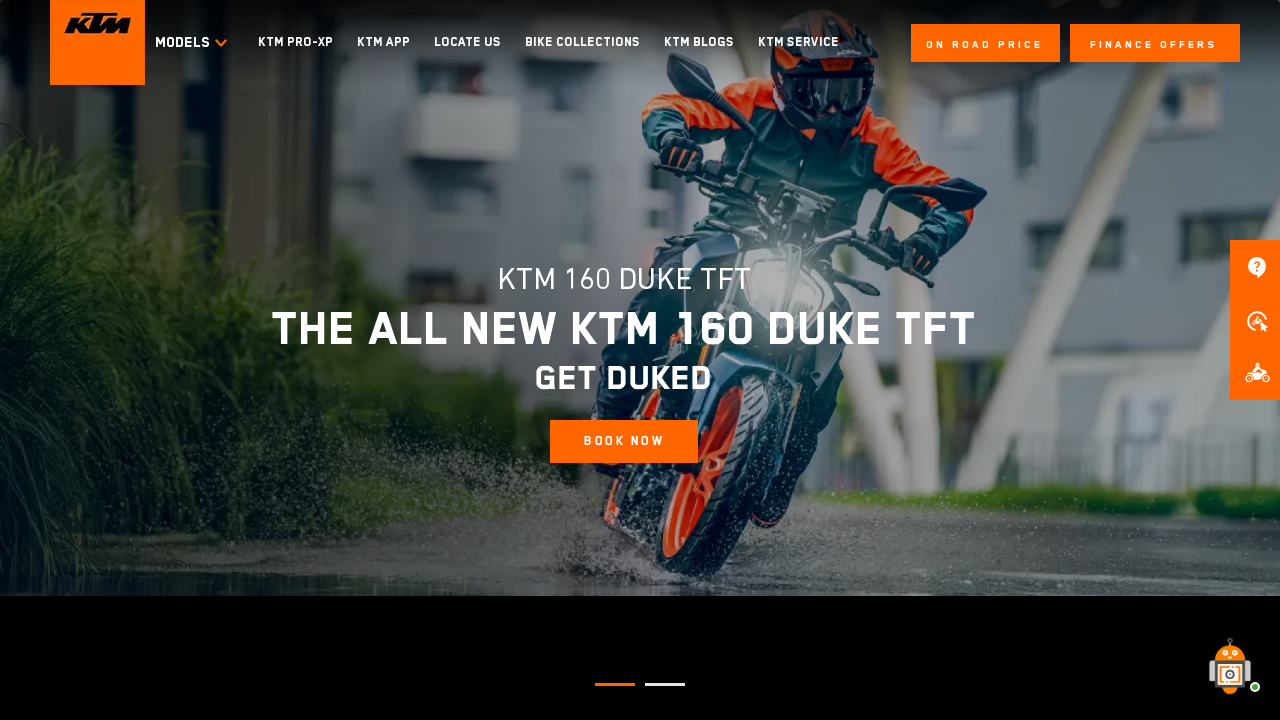

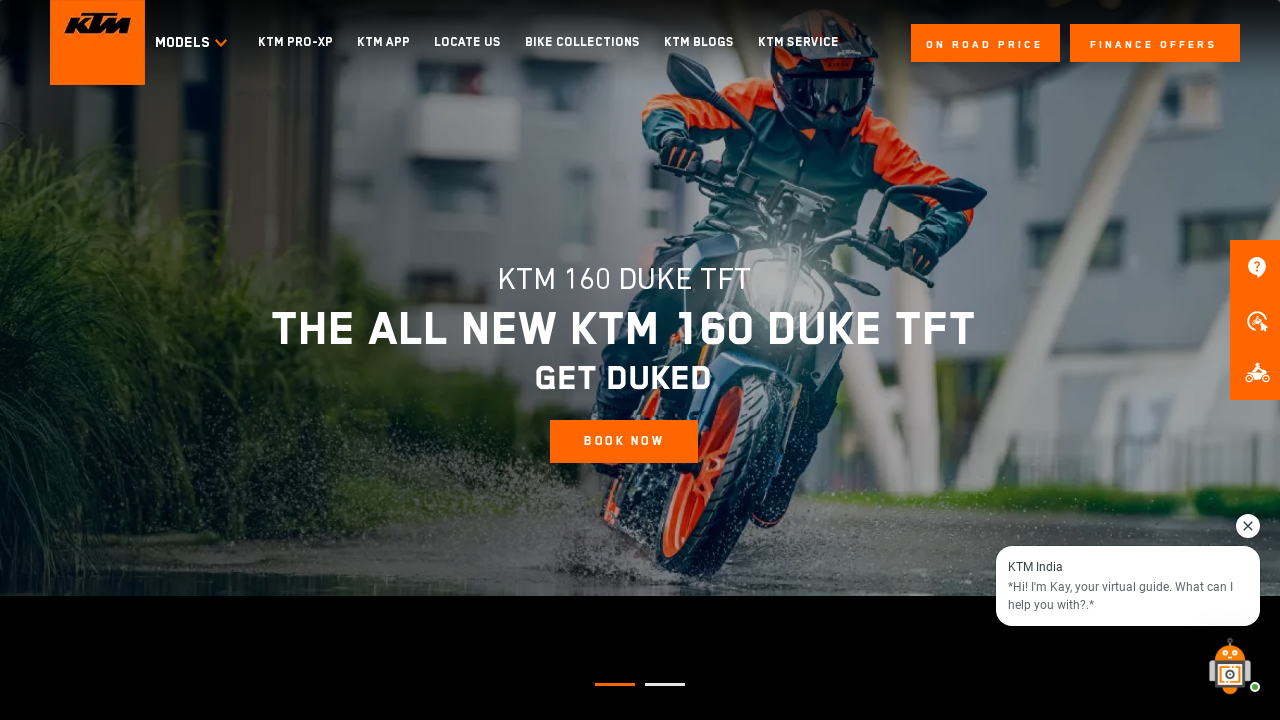